Navigates to Hepsiburada homepage and verifies the page loads successfully

Starting URL: https://www.hepsiburada.com

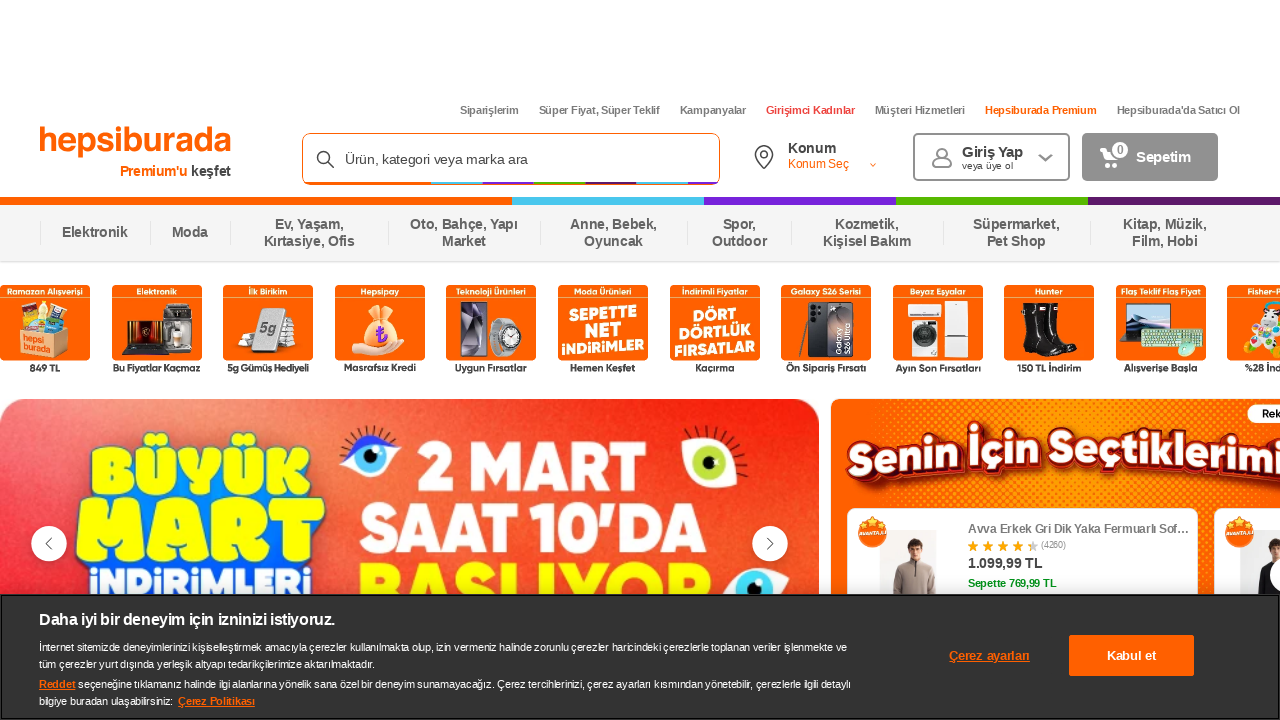

Waited for Hepsiburada homepage to load (domcontentloaded state)
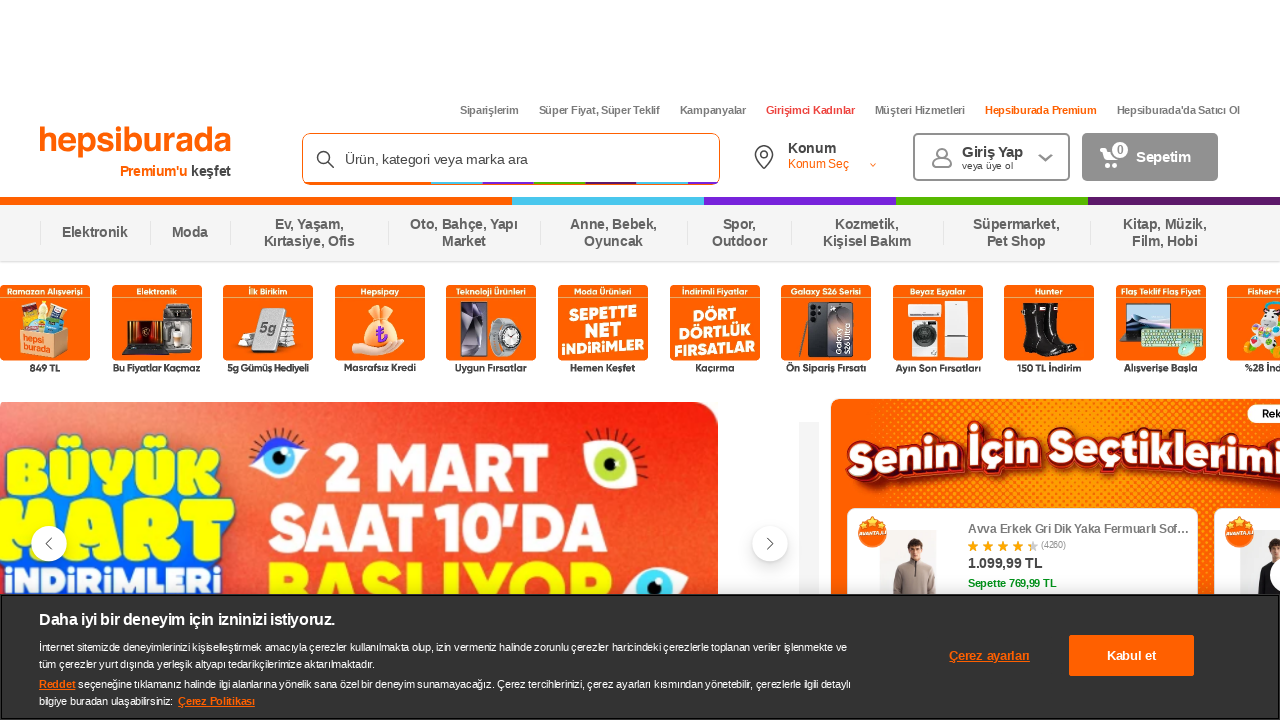

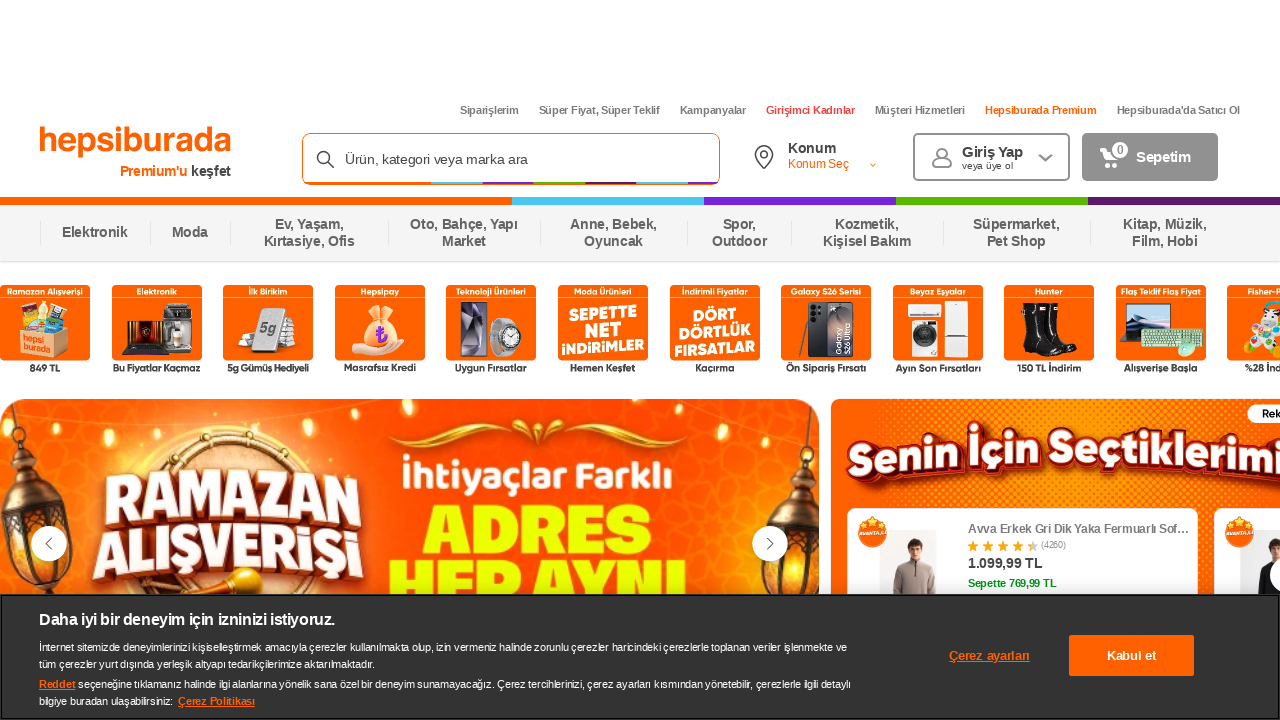